Opens a calendar popup and toggles all event status checkboxes (ended, continuing, bought, not started)

Starting URL: https://tobeto.com/giris

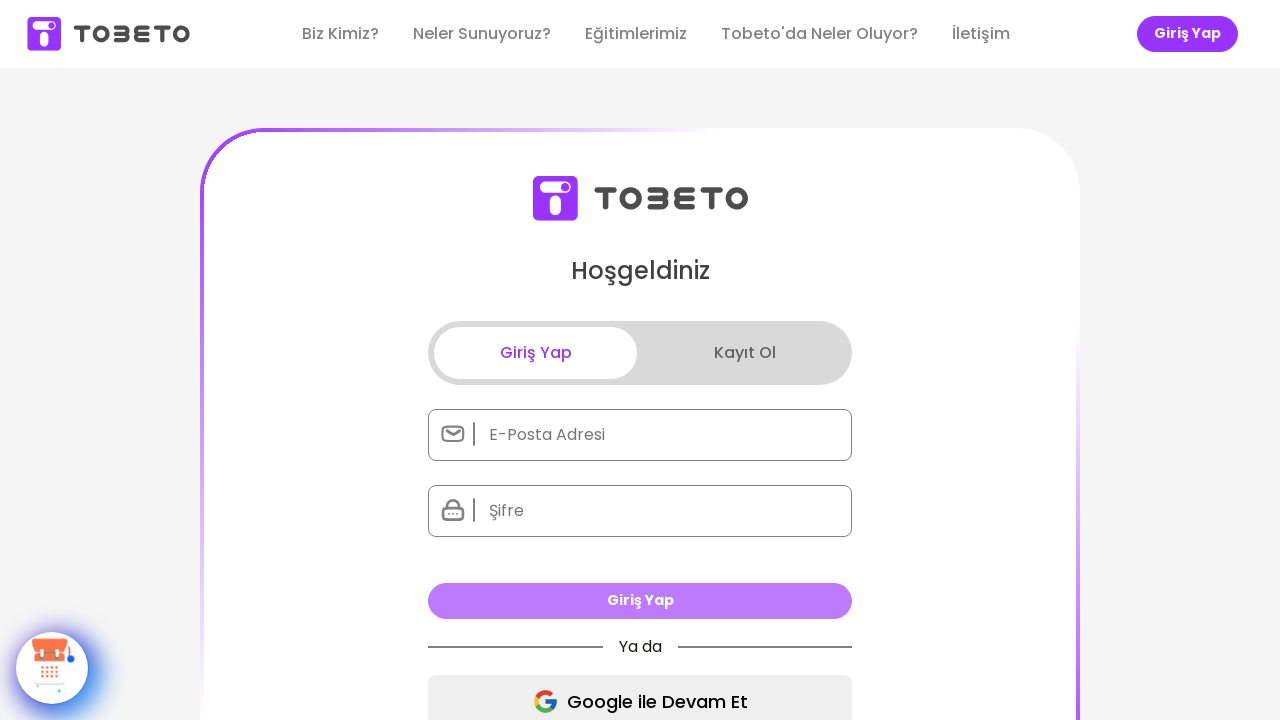

Navigated to Tobeto login page
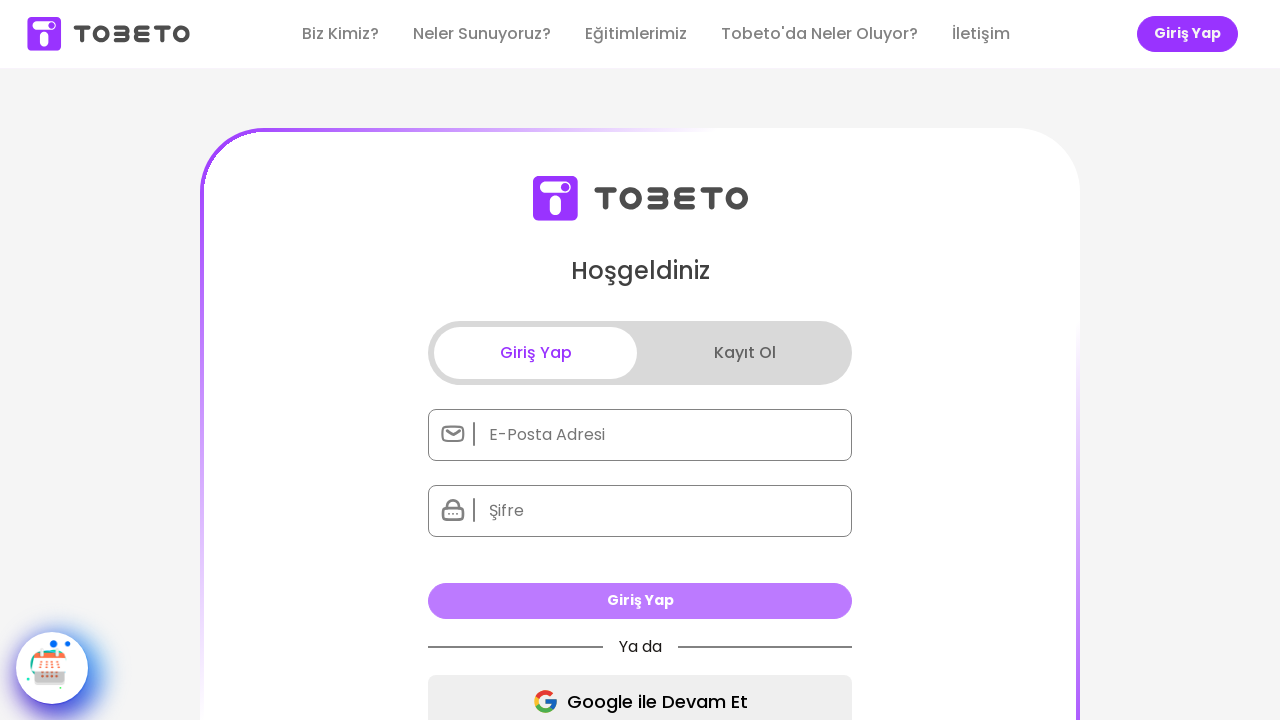

Clicked calendar icon to open calendar popup at (52, 668) on xpath=//*[@id="__next"]/div/section/div[2]/div
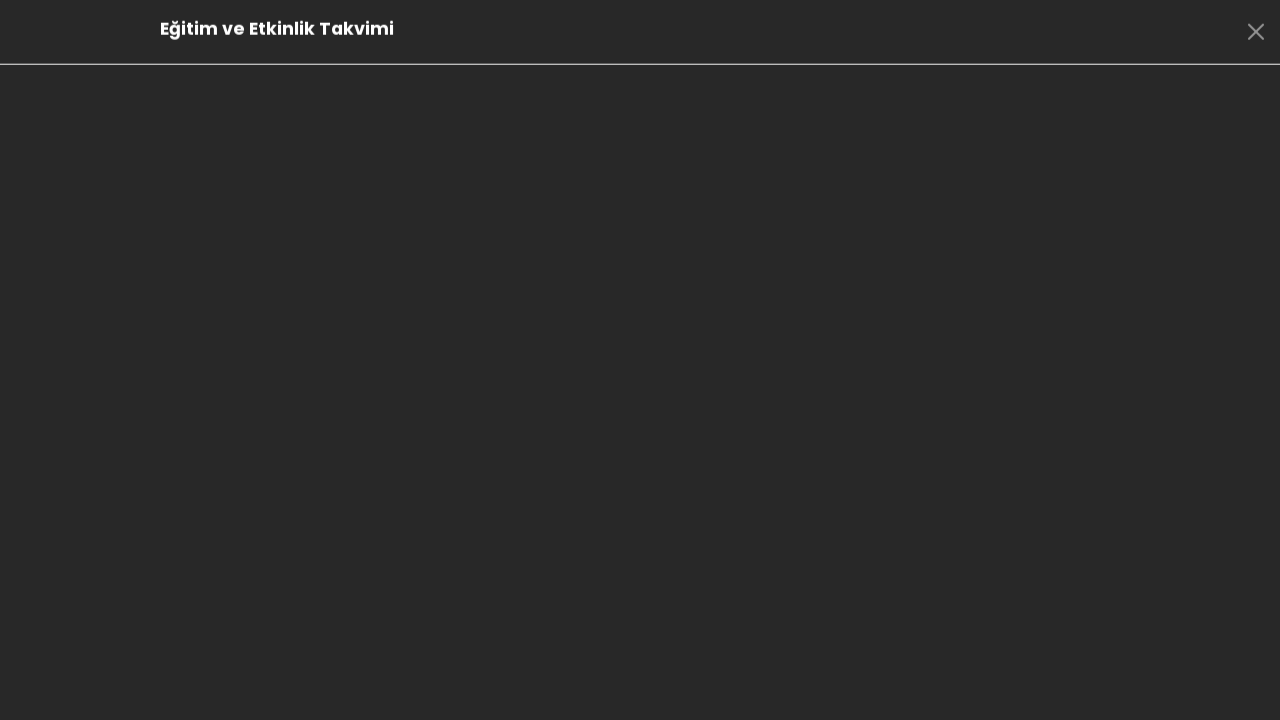

Toggled 'ended' event status checkbox at (42, 400) on input[name='eventEnded']
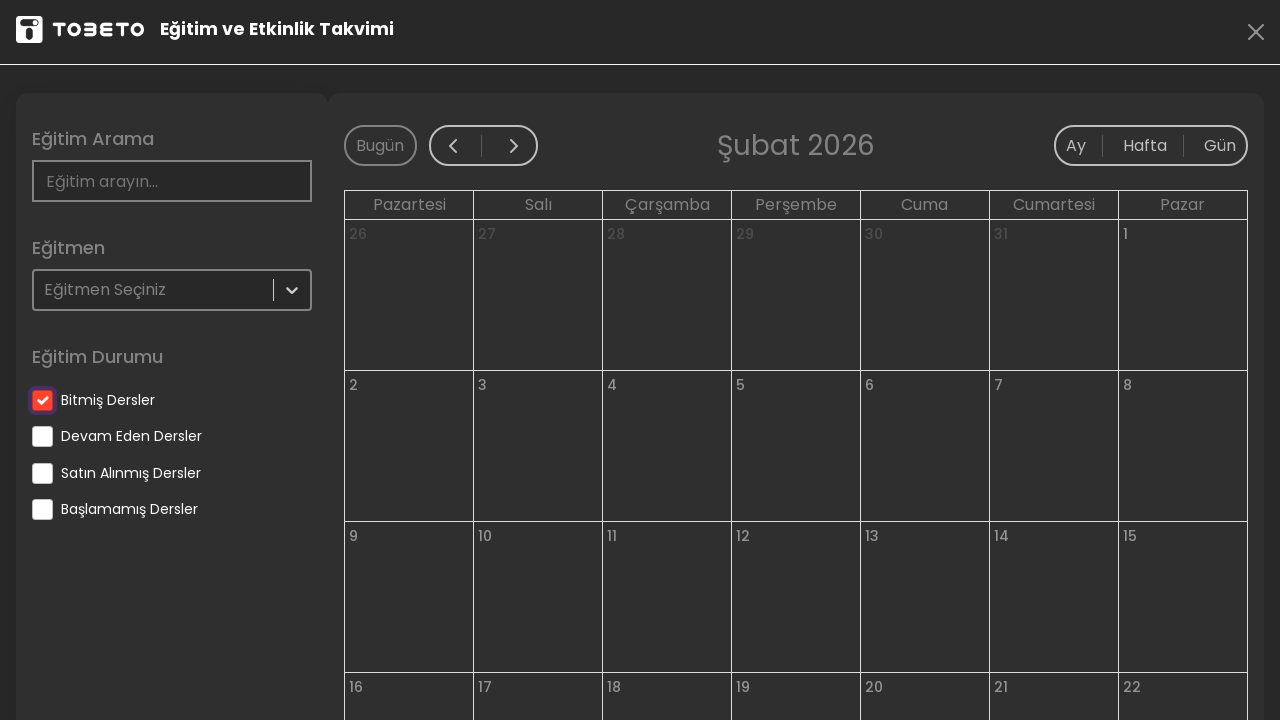

Toggled 'continuing' event status checkbox at (42, 436) on input[name='eventContinue']
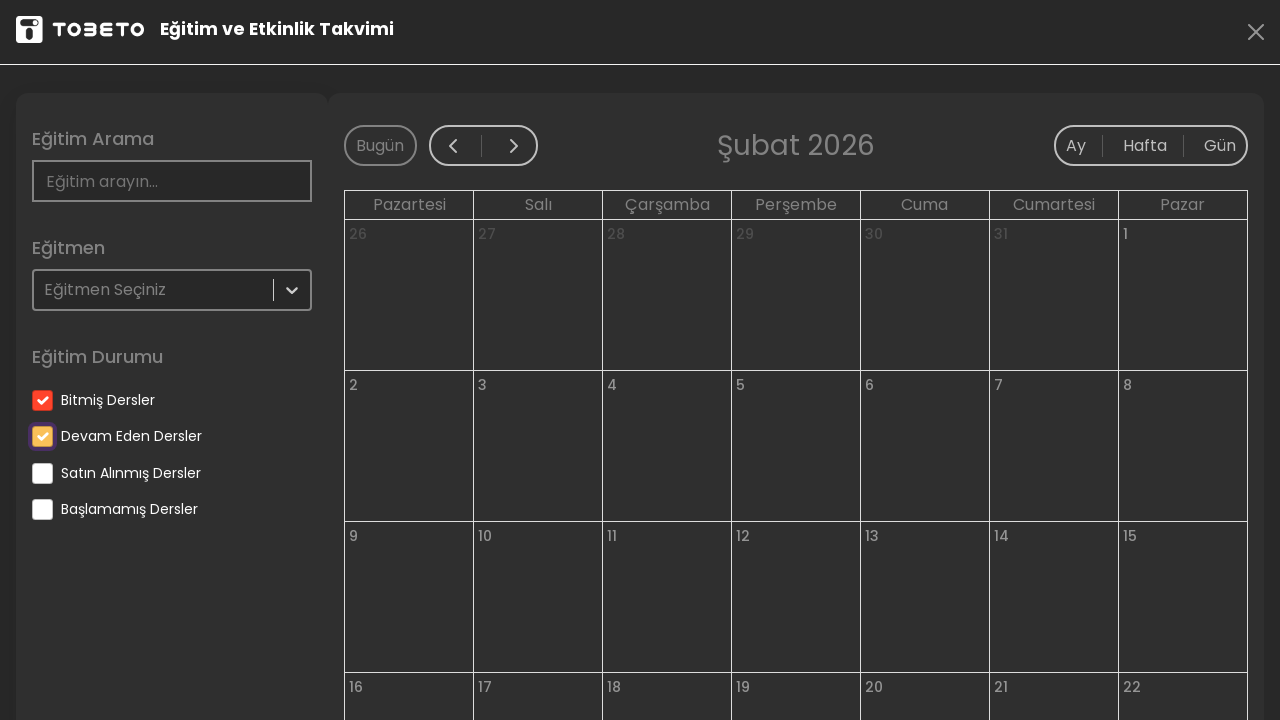

Toggled 'bought' event status checkbox at (42, 473) on input[name='eventBuyed']
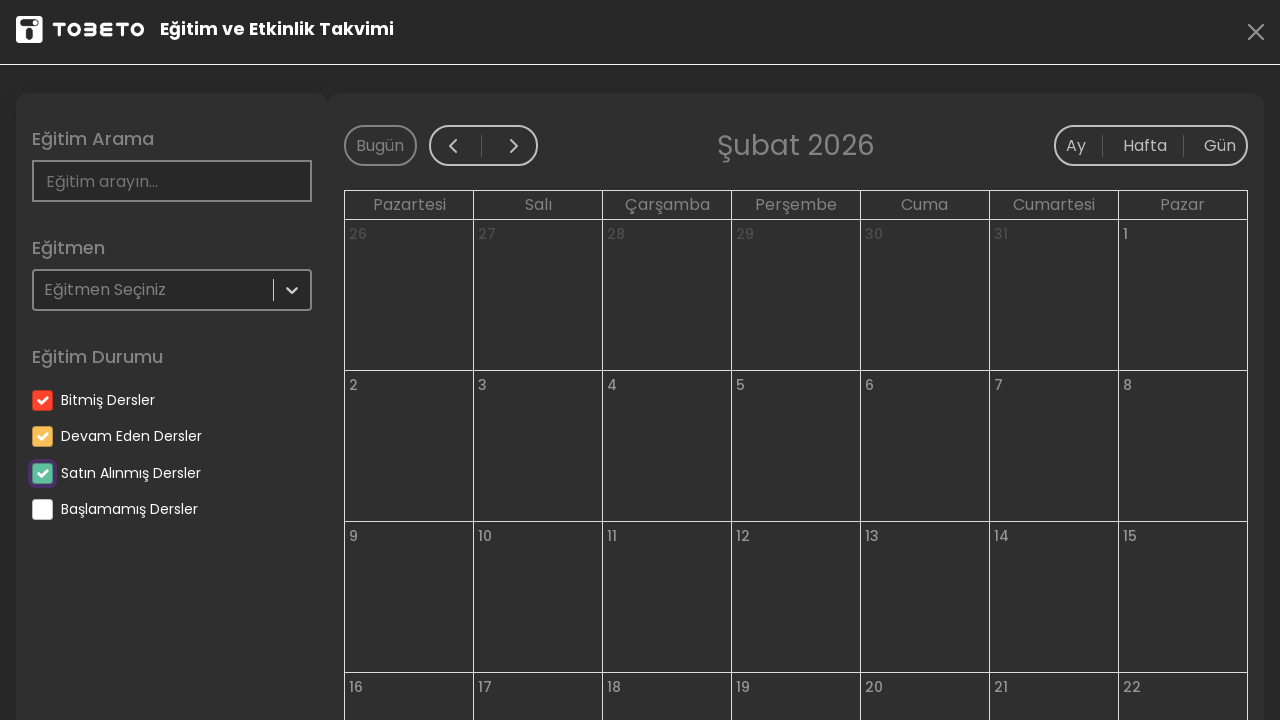

Toggled 'not started' event status checkbox at (42, 510) on input[name='eventNotStarted']
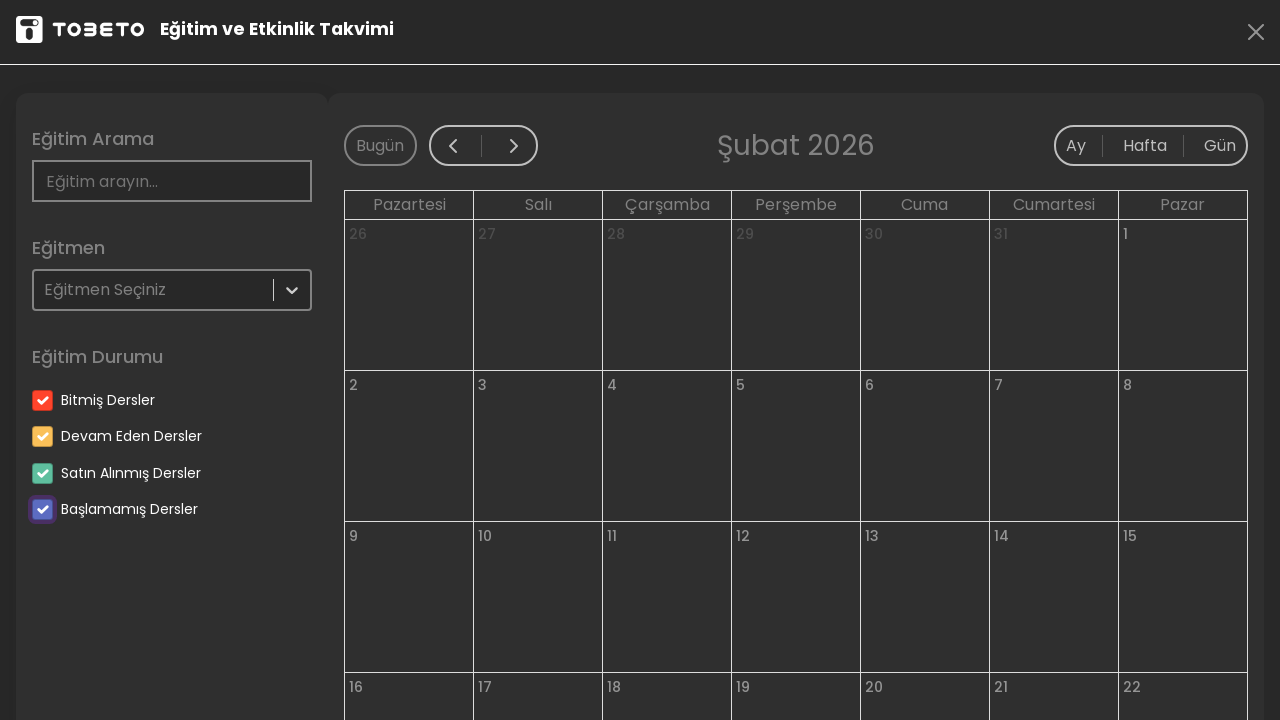

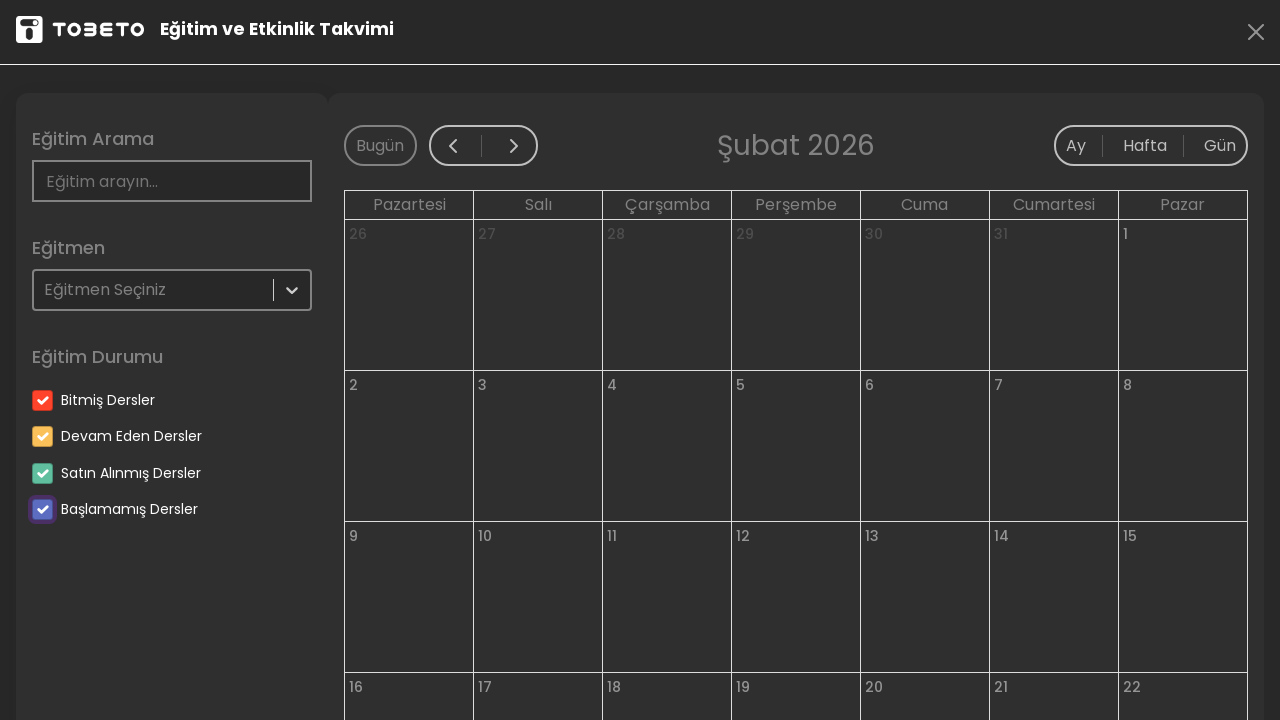